Tests filtering to display only active (incomplete) todo items

Starting URL: https://demo.playwright.dev/todomvc

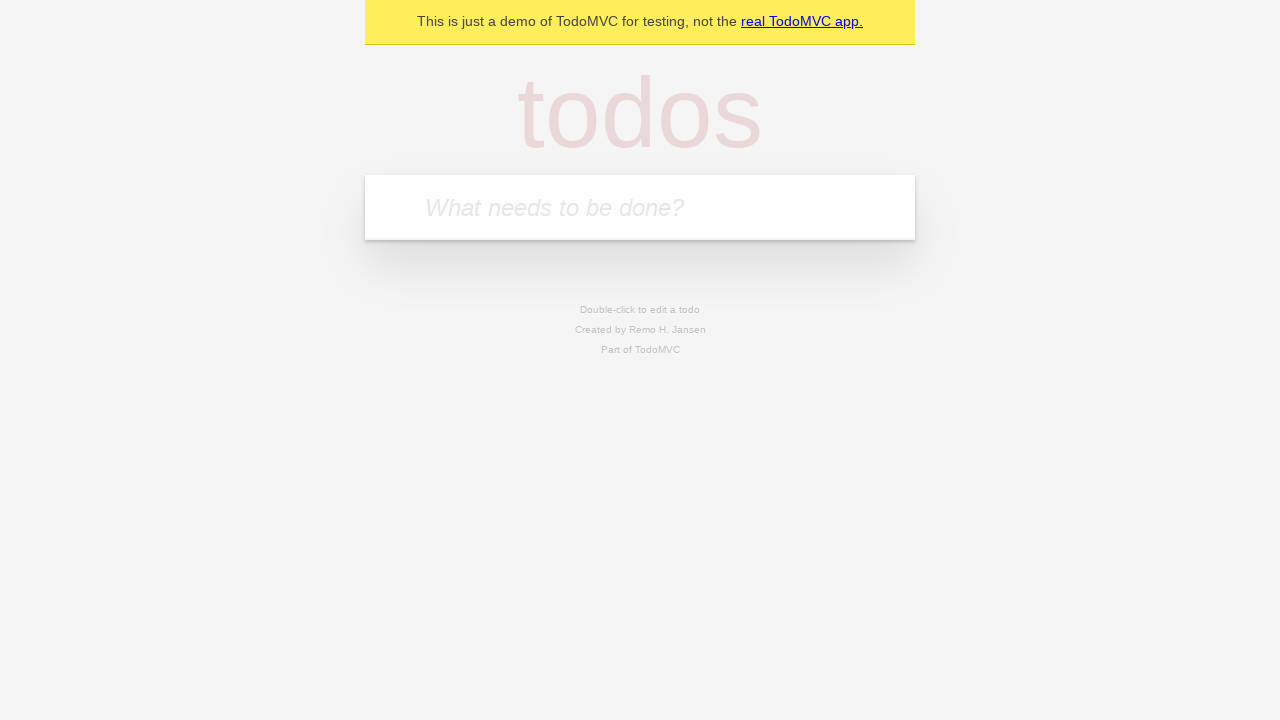

Filled todo input with 'buy some cheese' on internal:attr=[placeholder="What needs to be done?"i]
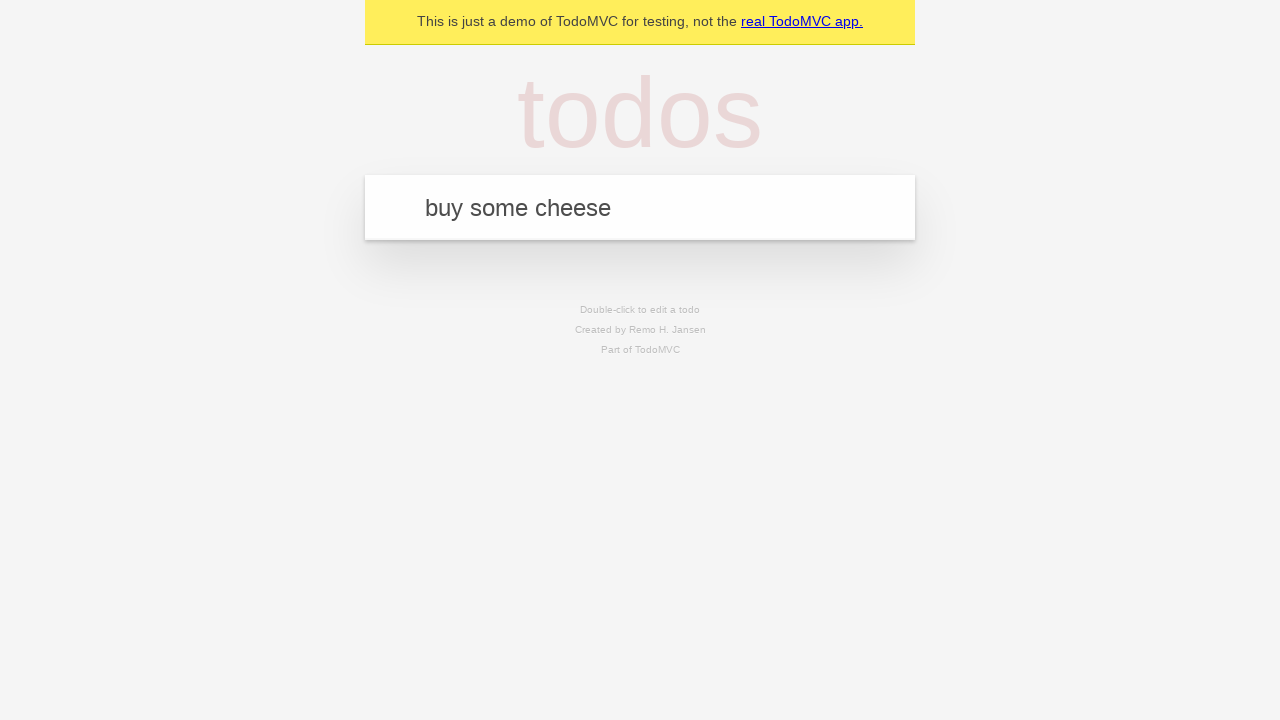

Pressed Enter to create todo 'buy some cheese' on internal:attr=[placeholder="What needs to be done?"i]
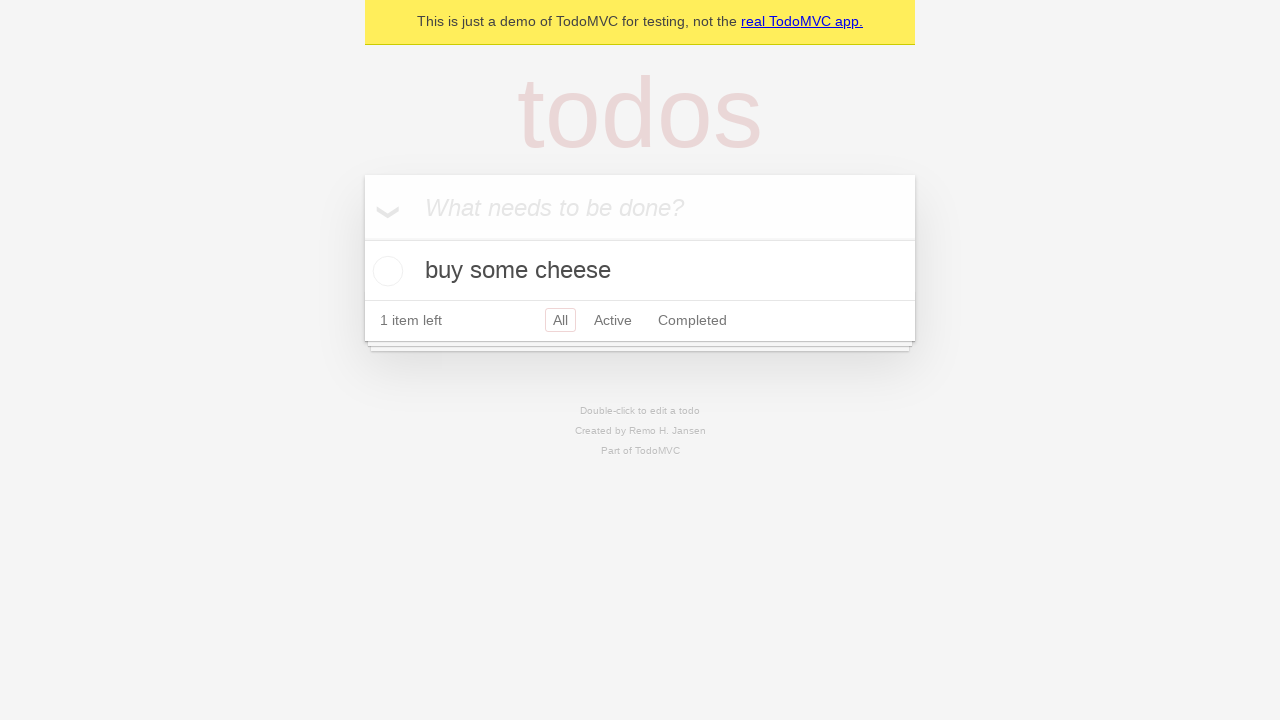

Filled todo input with 'feed the cat' on internal:attr=[placeholder="What needs to be done?"i]
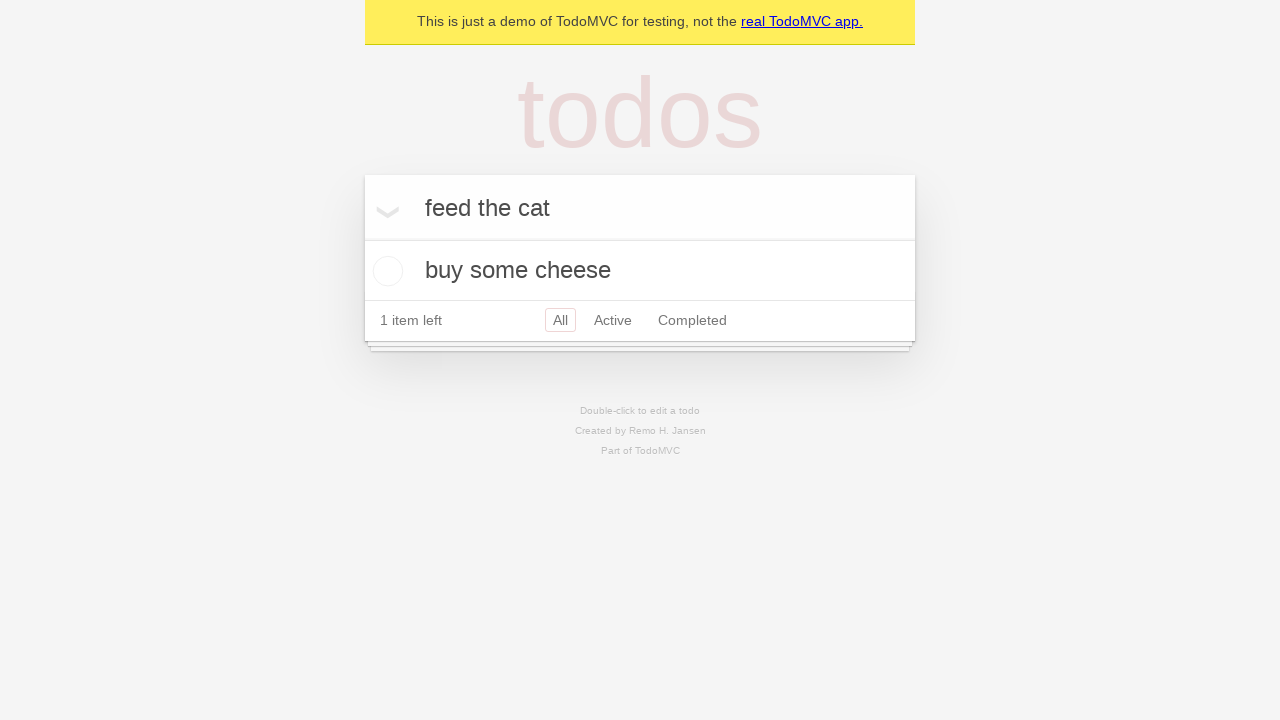

Pressed Enter to create todo 'feed the cat' on internal:attr=[placeholder="What needs to be done?"i]
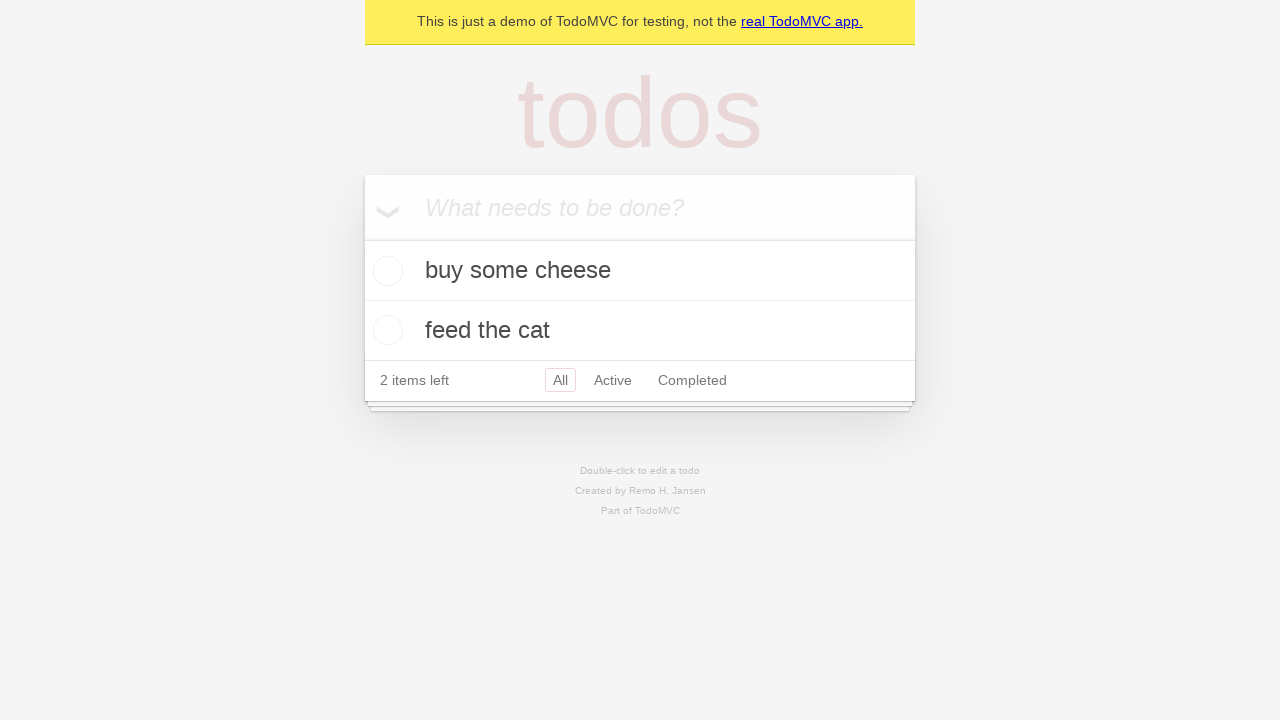

Filled todo input with 'book a doctors appointment' on internal:attr=[placeholder="What needs to be done?"i]
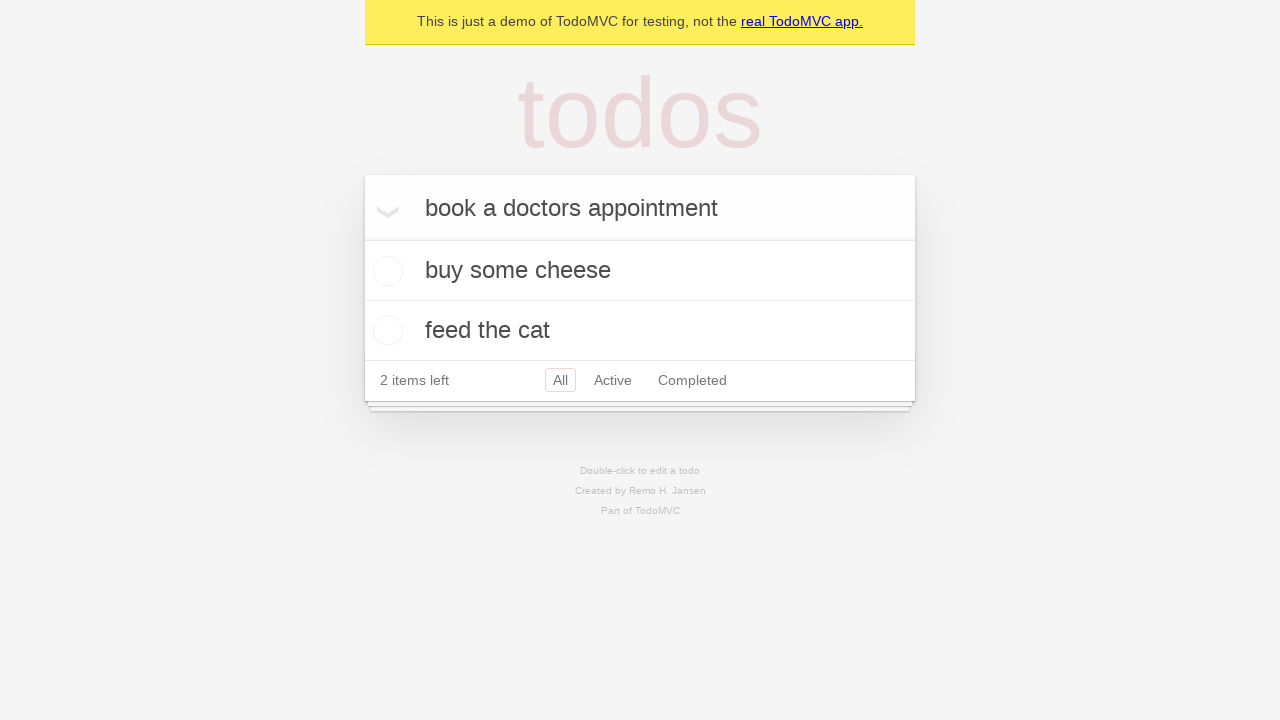

Pressed Enter to create todo 'book a doctors appointment' on internal:attr=[placeholder="What needs to be done?"i]
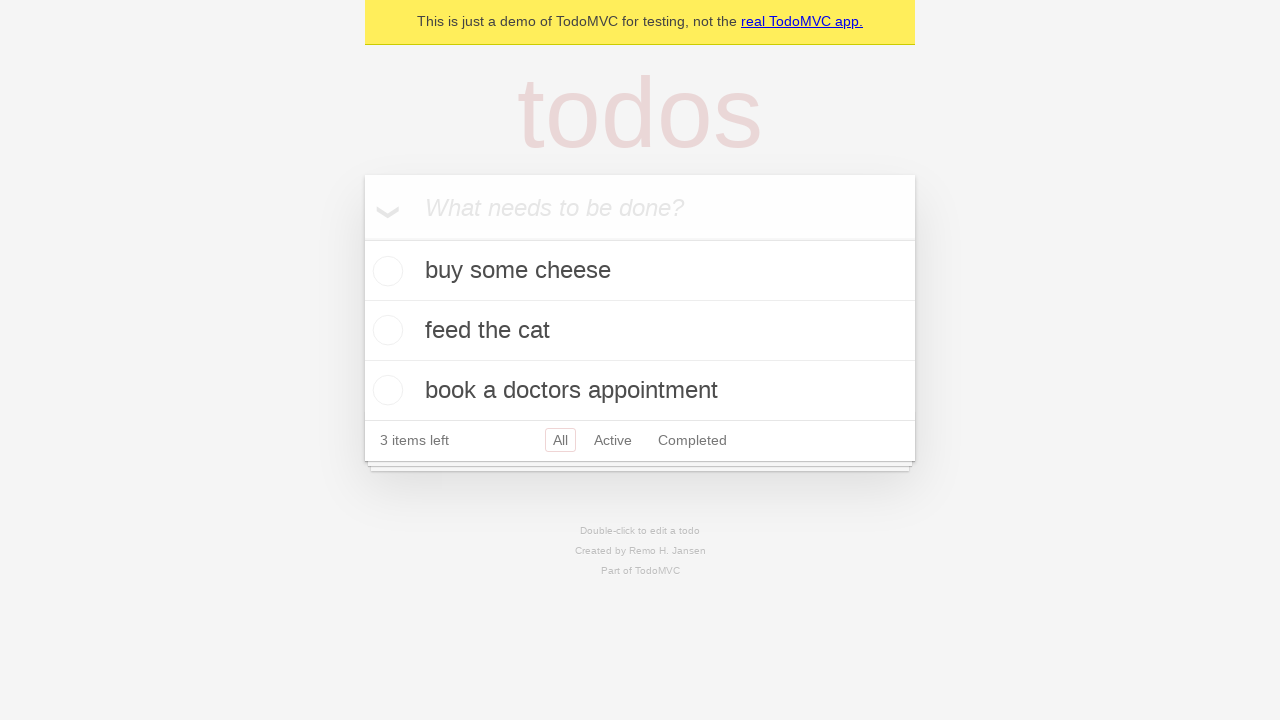

Waited for all 3 todo items to load
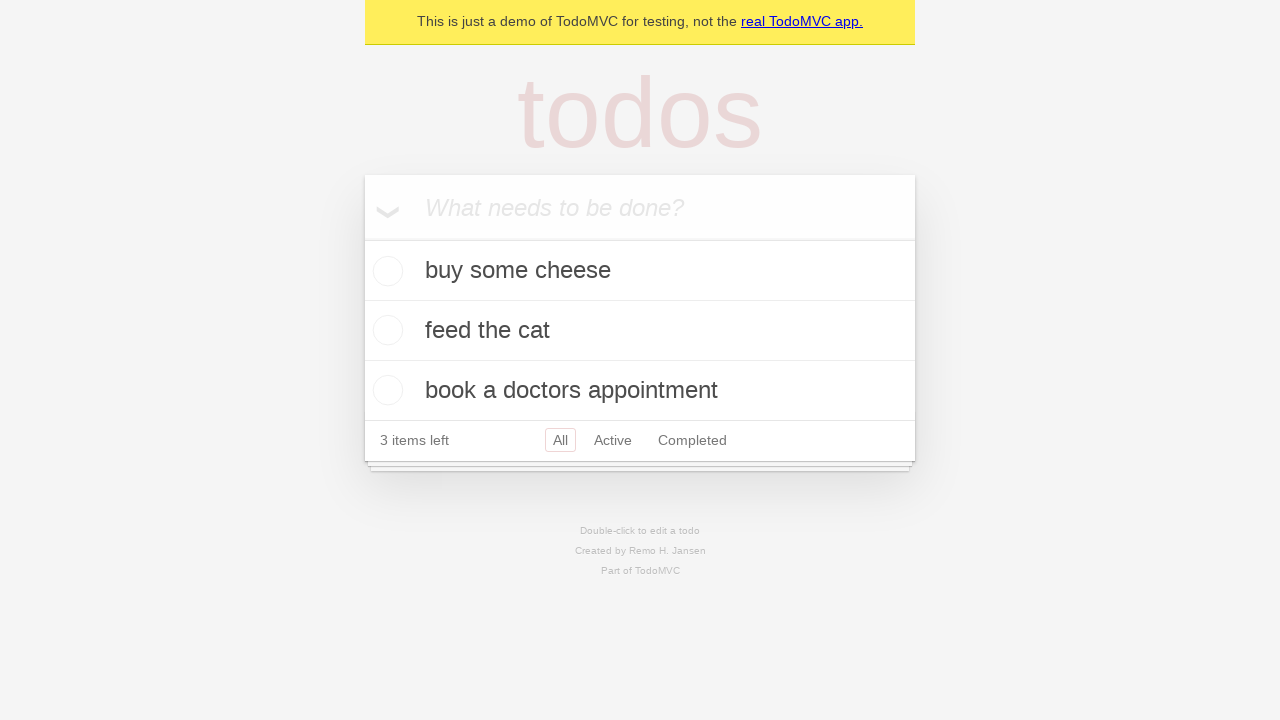

Checked the second todo item (feed the cat) as complete at (385, 330) on internal:testid=[data-testid="todo-item"s] >> nth=1 >> internal:role=checkbox
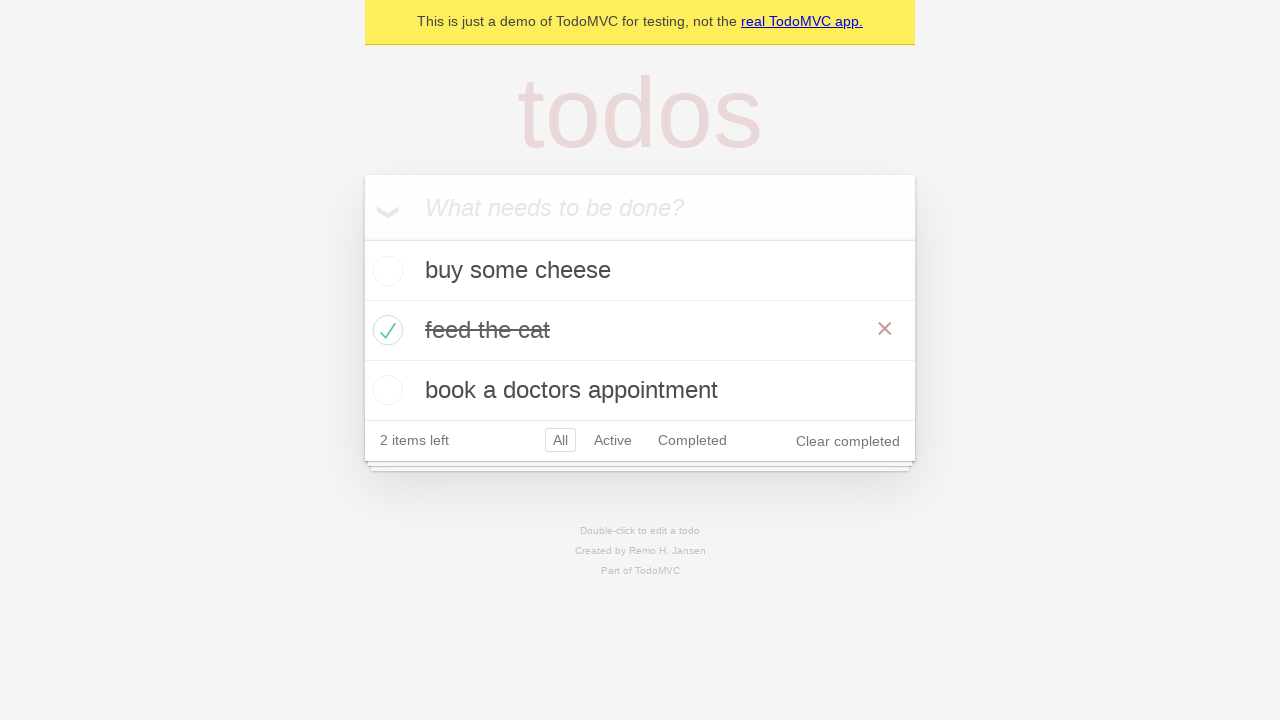

Clicked Active filter to display only incomplete items at (613, 440) on internal:role=link[name="Active"i]
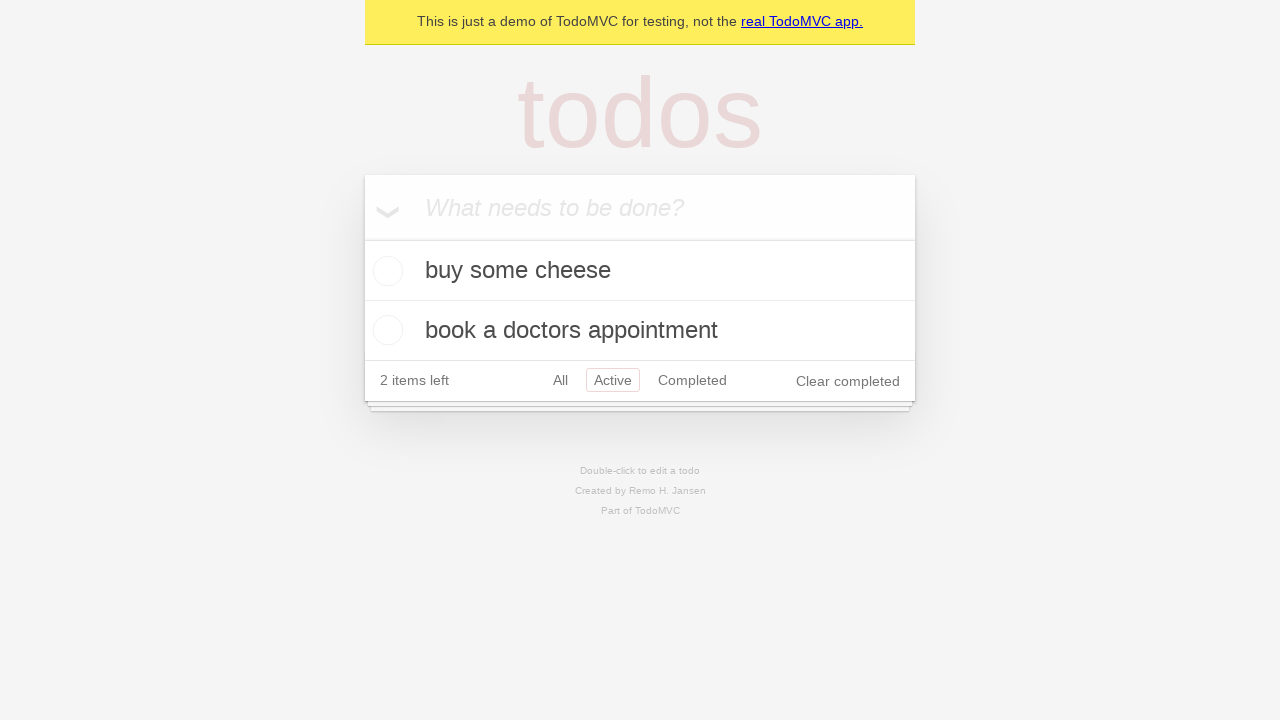

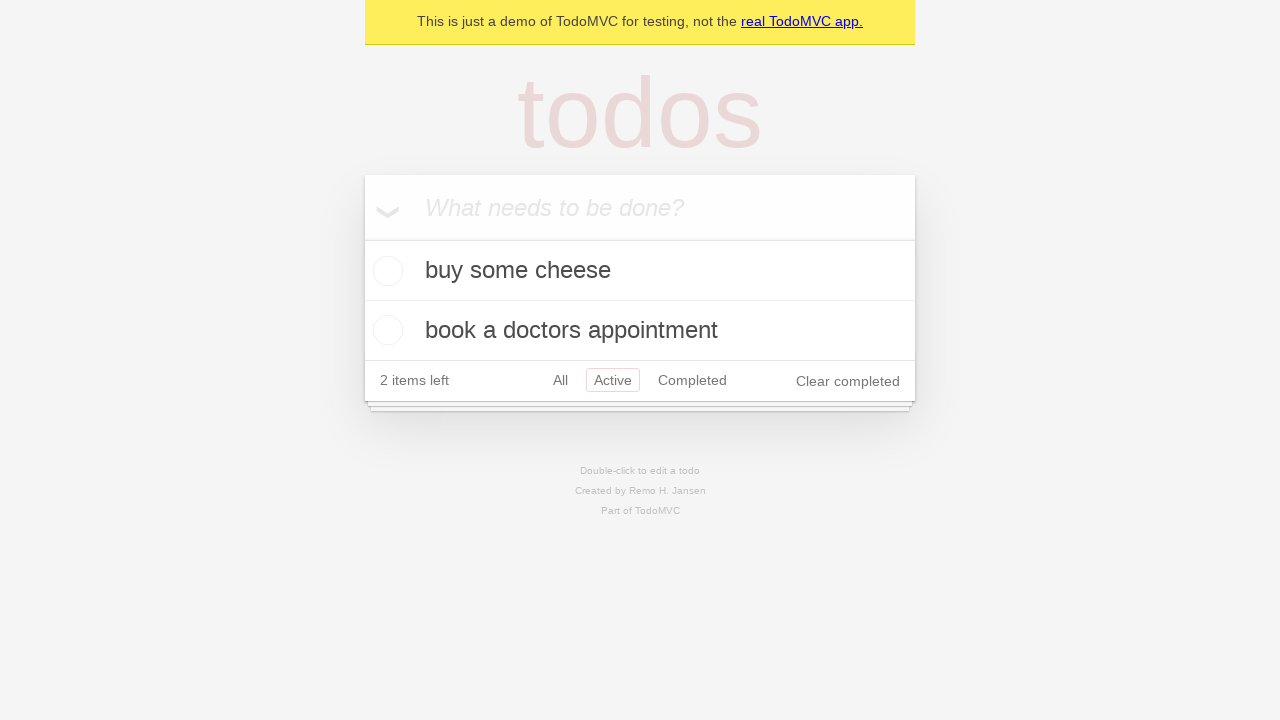